Tests adding sweets products to cart, increasing quantity of specific items, and completing checkout

Starting URL: https://shopcart-challenge.4all.com/

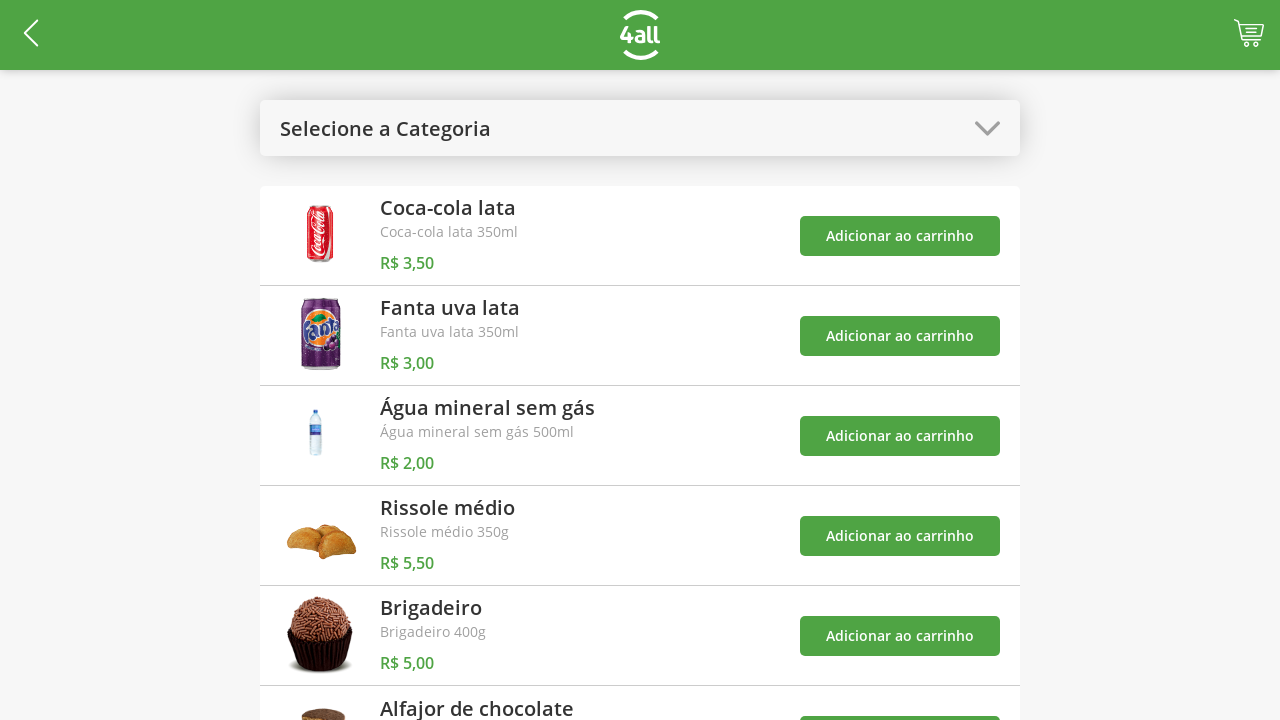

Clicked to open categories menu at (640, 128) on #open-categories-btn
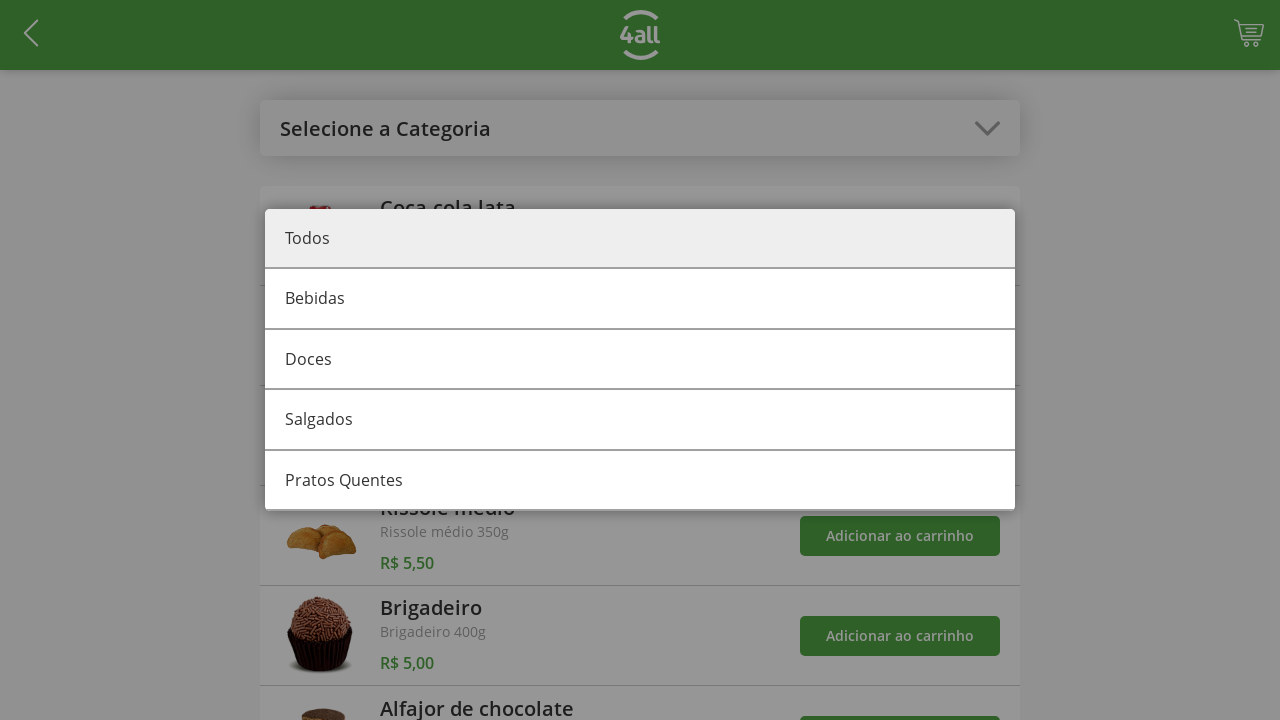

Selected 'Doces' (Sweets) category at (640, 360) on #category-1
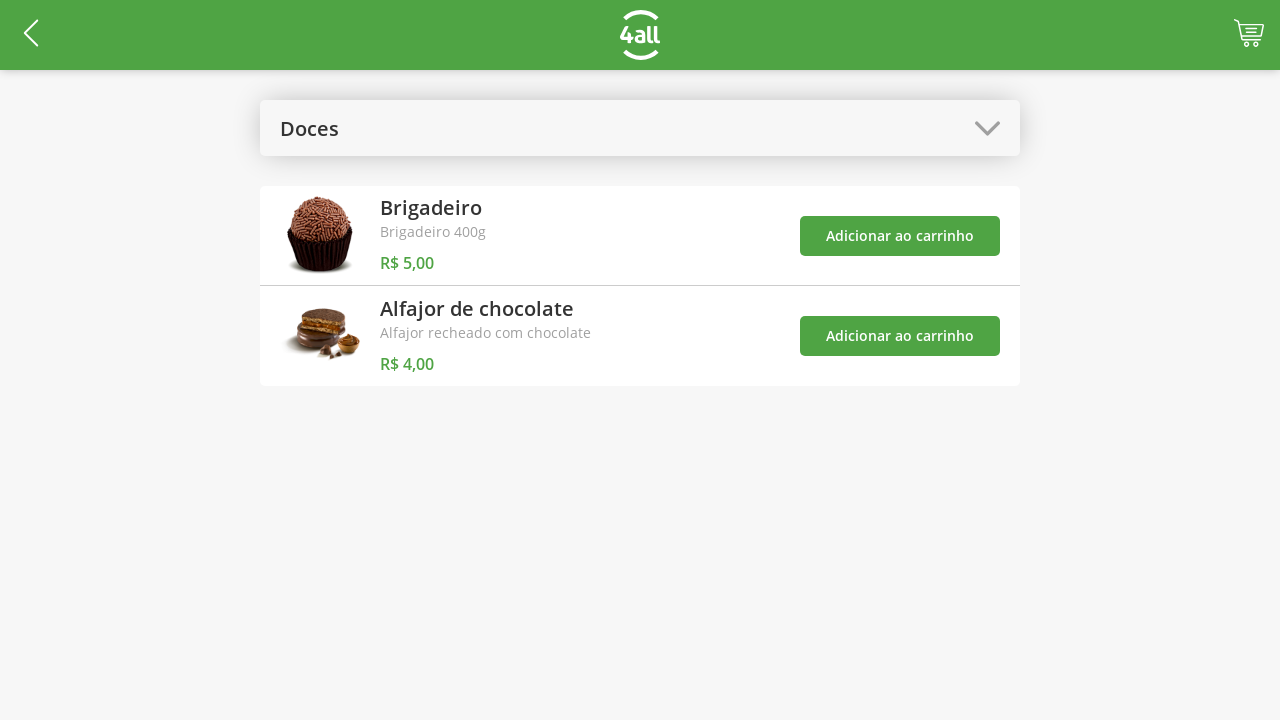

Added Brigadeiro to cart at (900, 236) on #add-product-4-btn
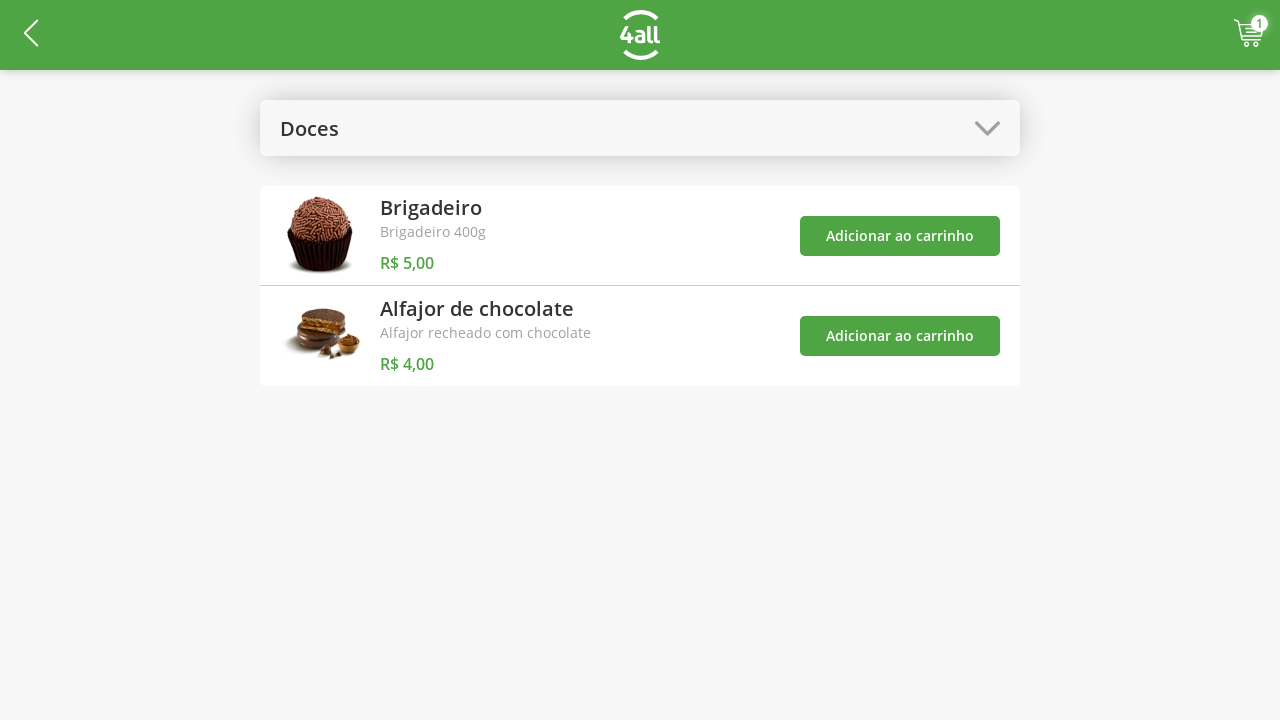

Toast notification appeared confirming Brigadeiro addition
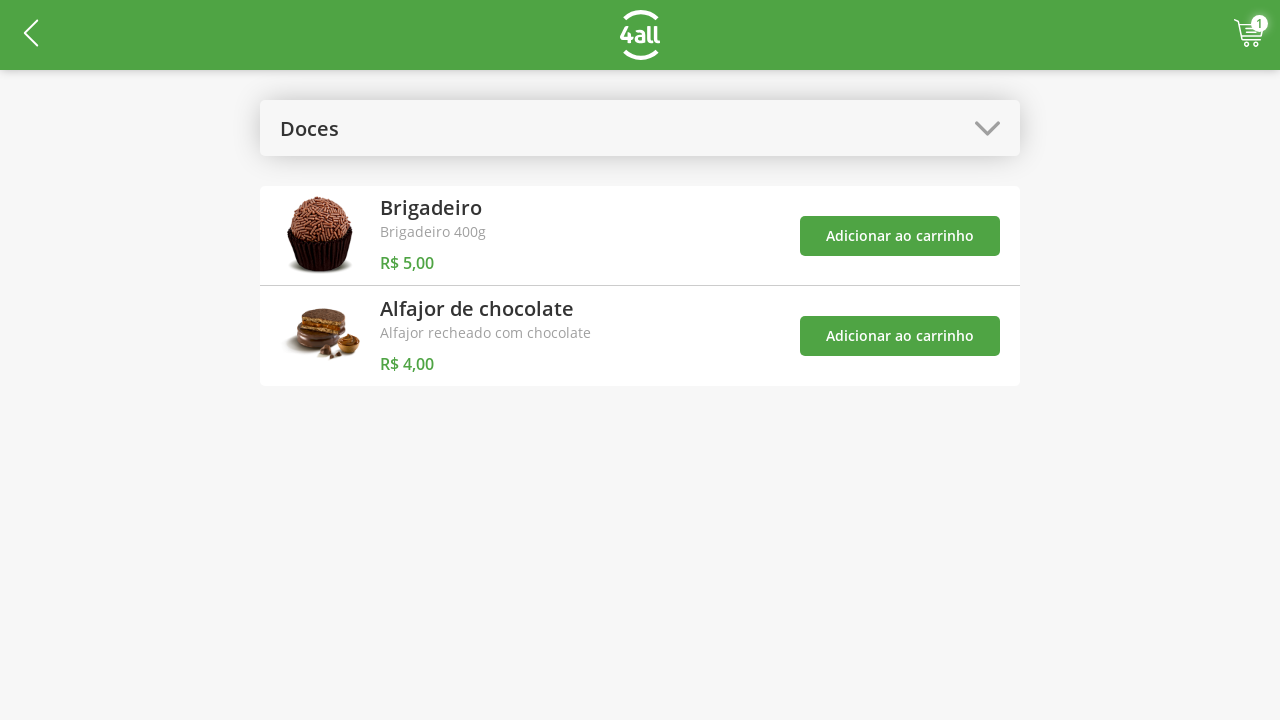

Added Alfajor to cart at (900, 336) on #add-product-5-btn
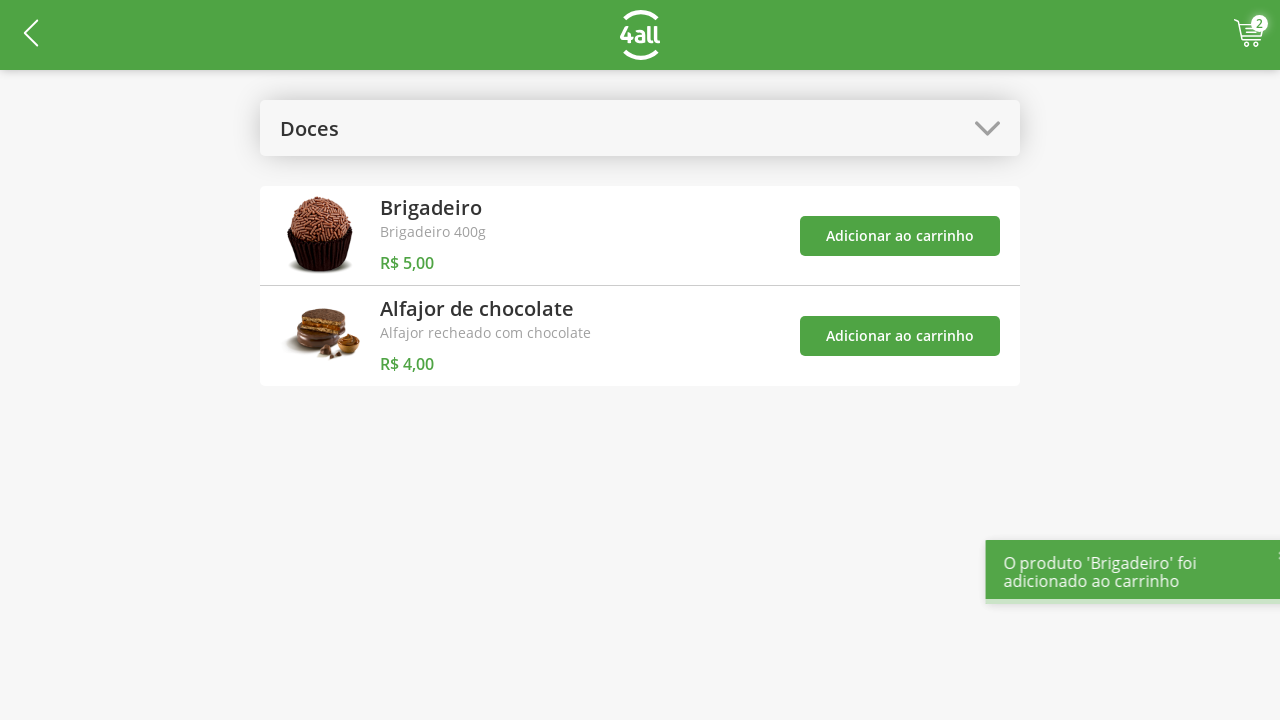

Toast notification appeared confirming Alfajor addition
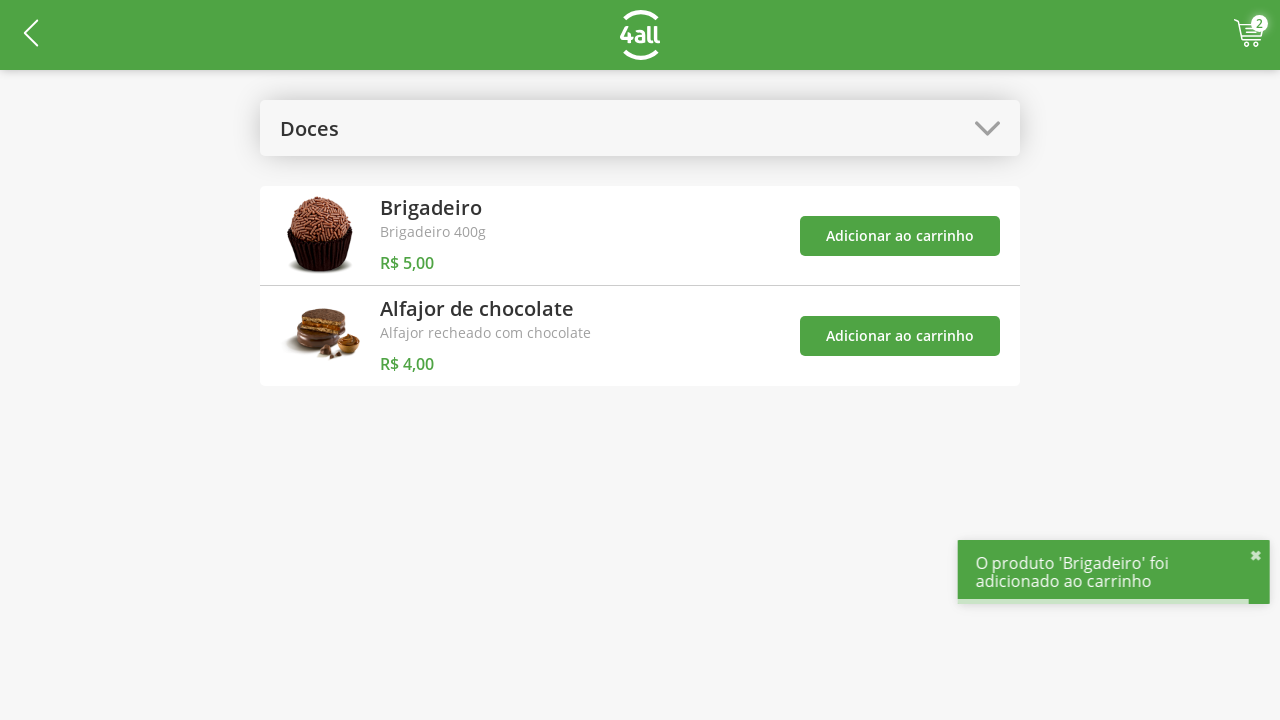

Clicked to open categories menu again at (640, 128) on #open-categories-btn
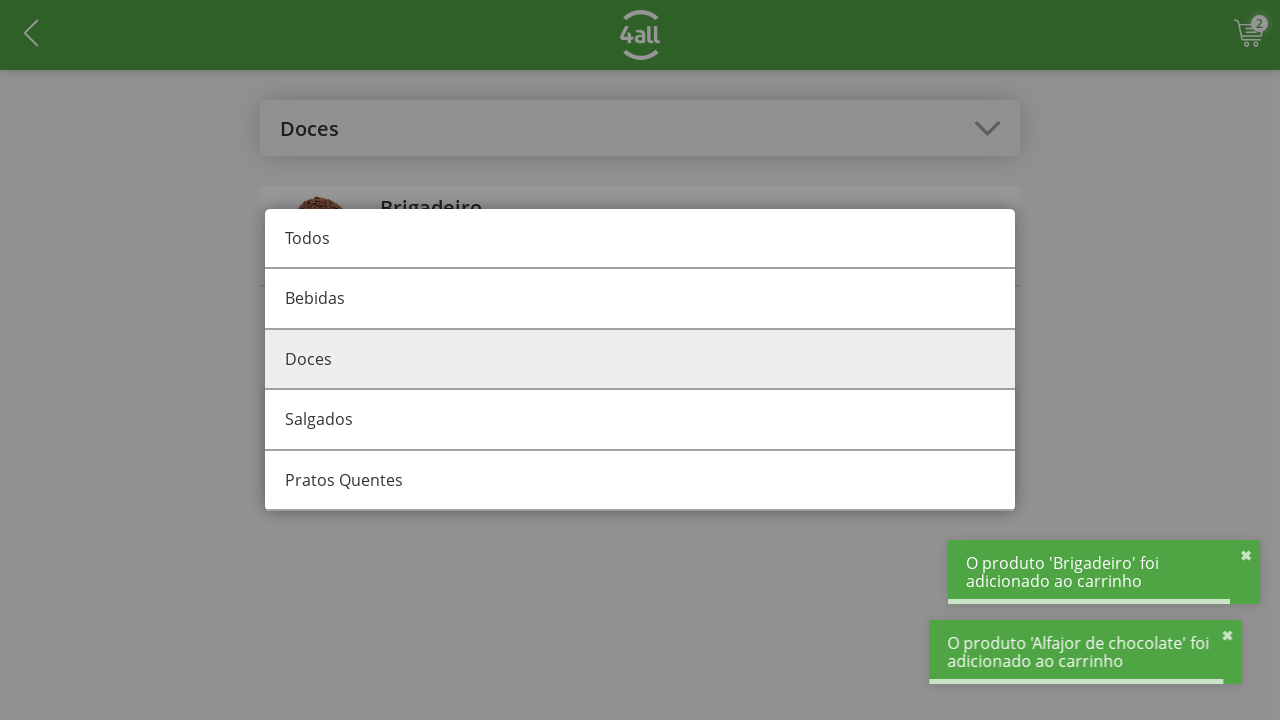

Selected 'All' category at (640, 239) on #category-all
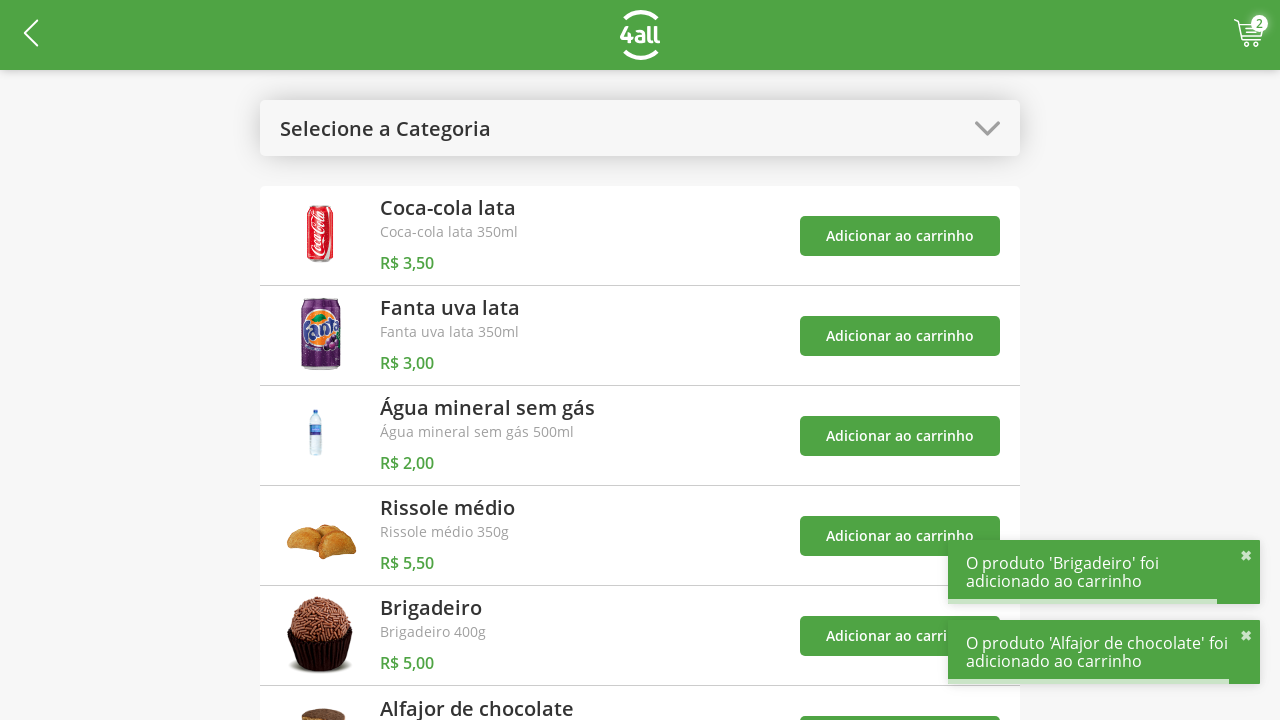

Opened shopping cart at (1249, 35) on #cart-btn
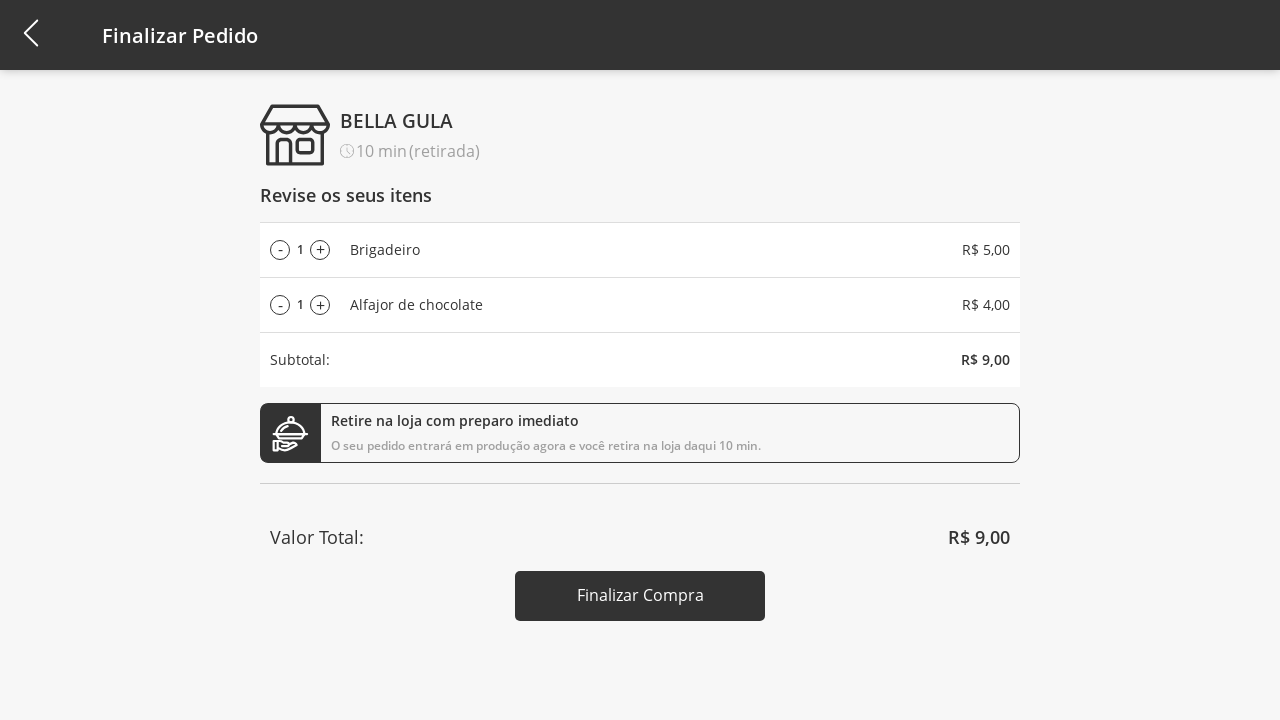

Increased Brigadeiro quantity (increment 1 of 4) at (320, 250) on #add-product-4-qtd
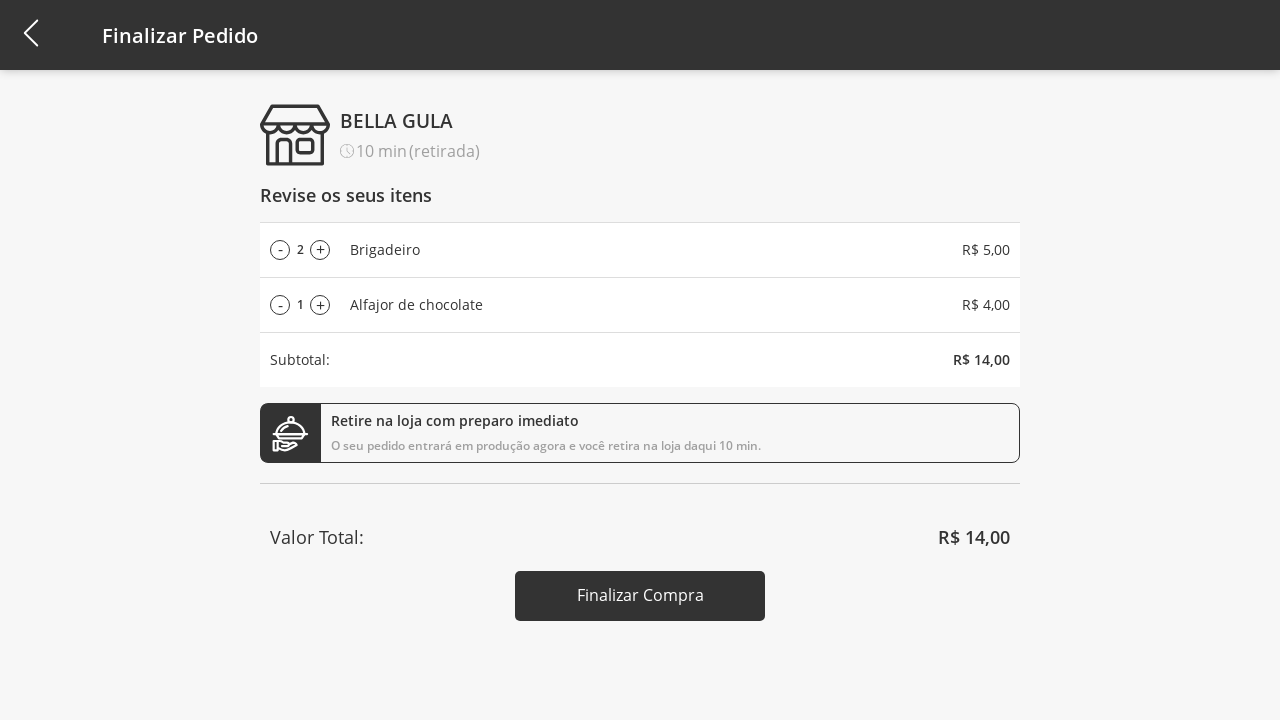

Increased Brigadeiro quantity (increment 2 of 4) at (320, 250) on #add-product-4-qtd
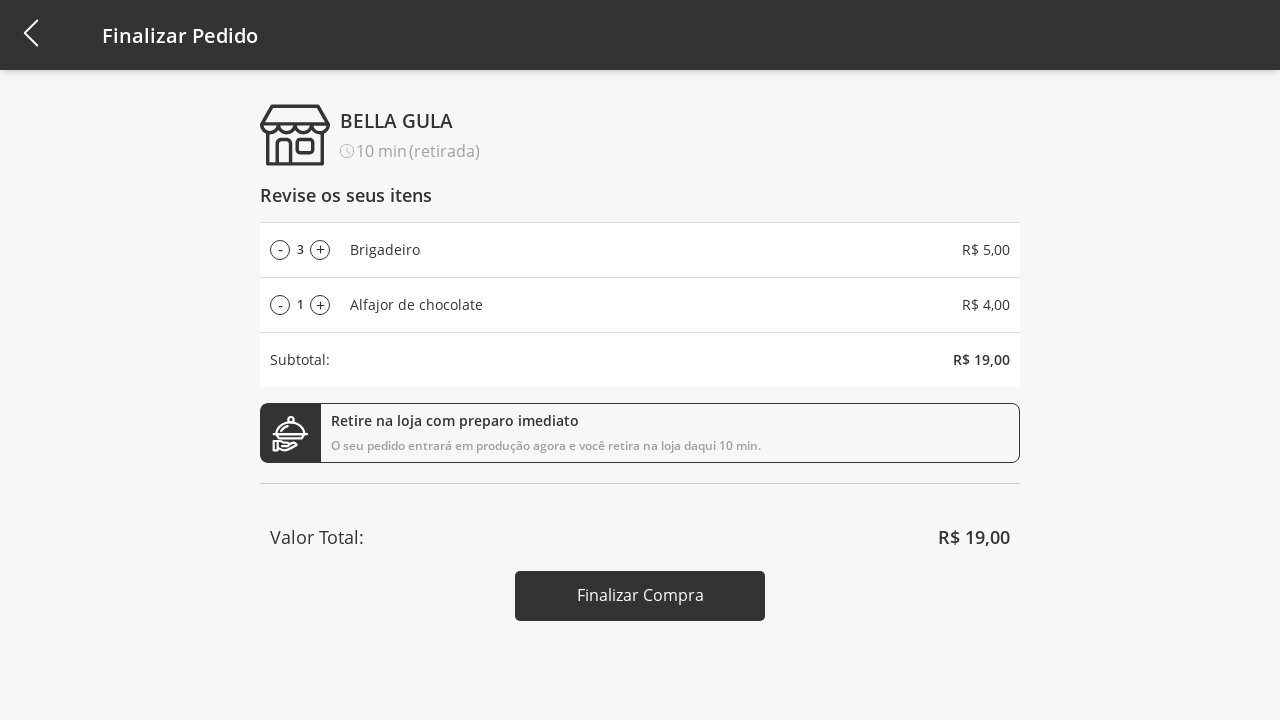

Increased Brigadeiro quantity (increment 3 of 4) at (320, 250) on #add-product-4-qtd
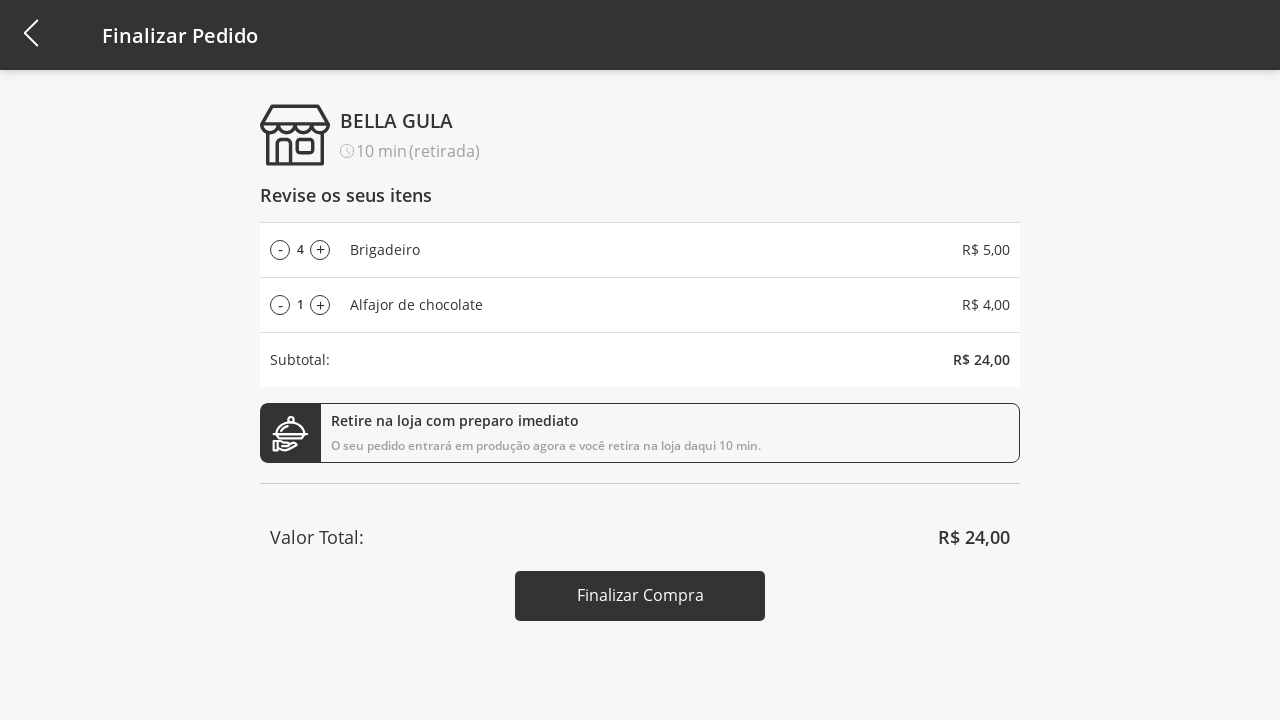

Increased Brigadeiro quantity (increment 4 of 4) at (320, 250) on #add-product-4-qtd
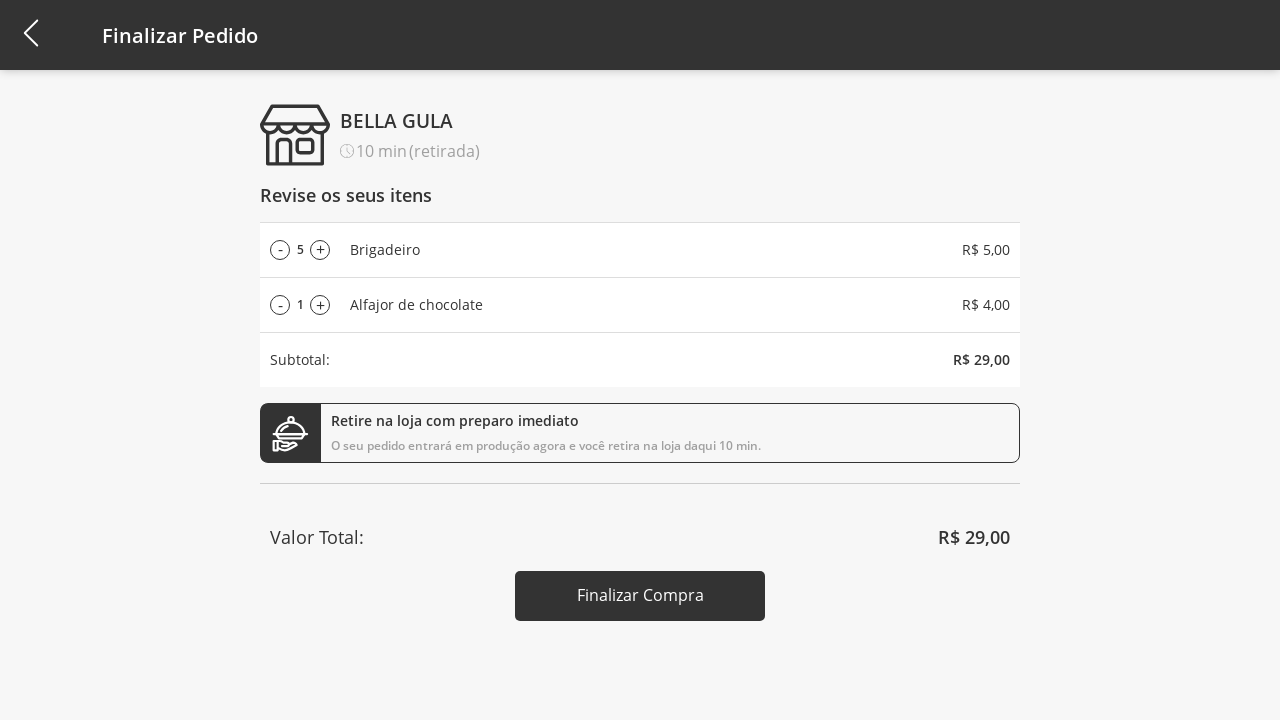

Clicked finish checkout button at (640, 596) on #finish-checkout-button
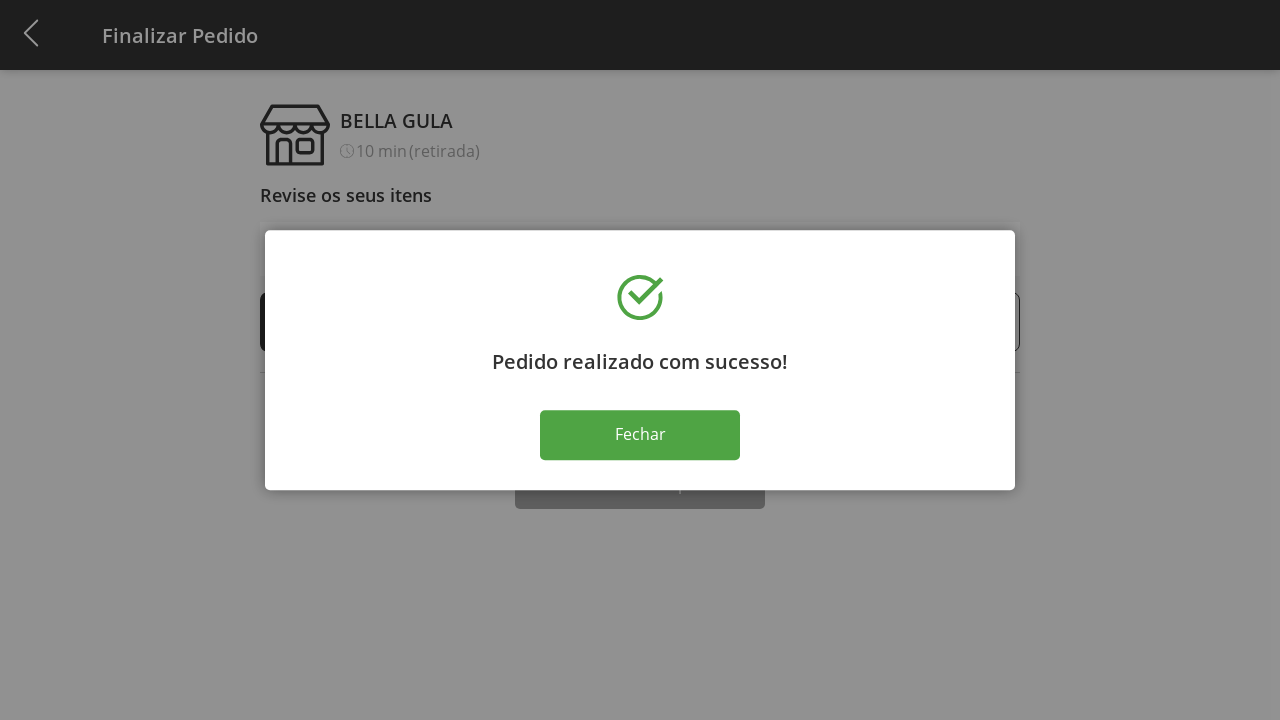

Checkout completed successfully - success message appeared
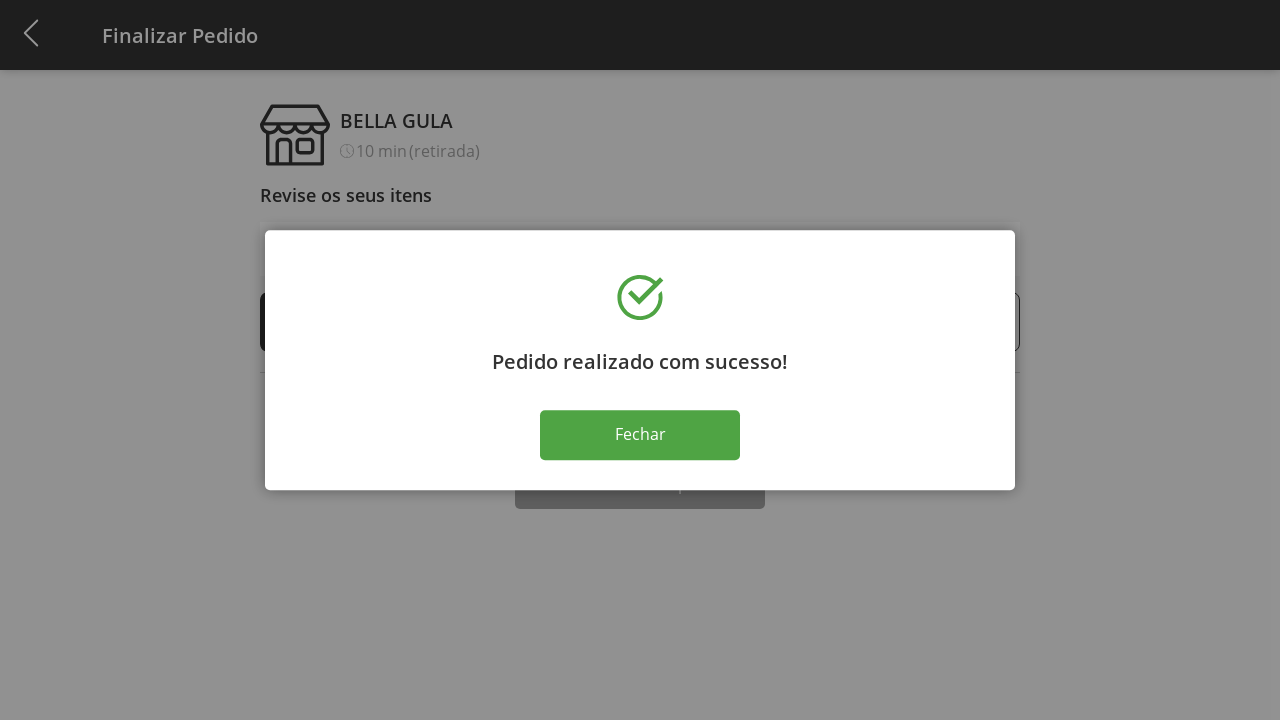

Closed the success modal at (640, 435) on xpath=//*[@id="root"]/div[3]/div/div/div/button
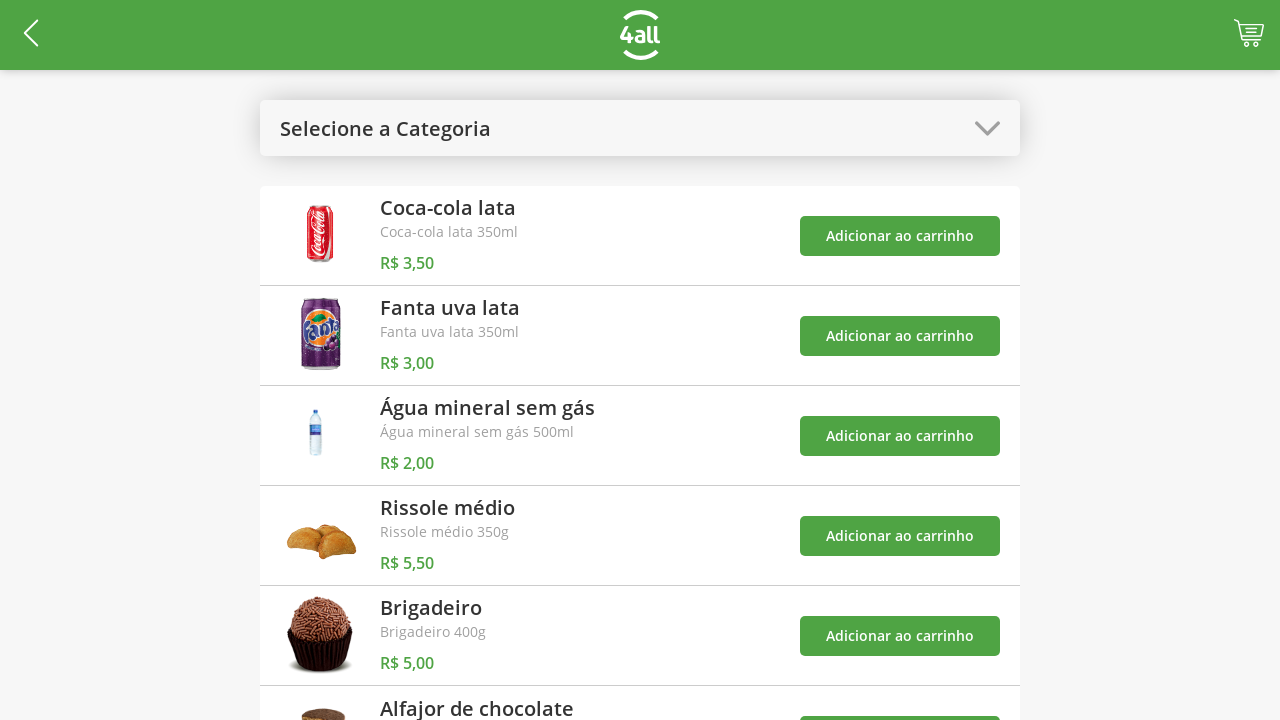

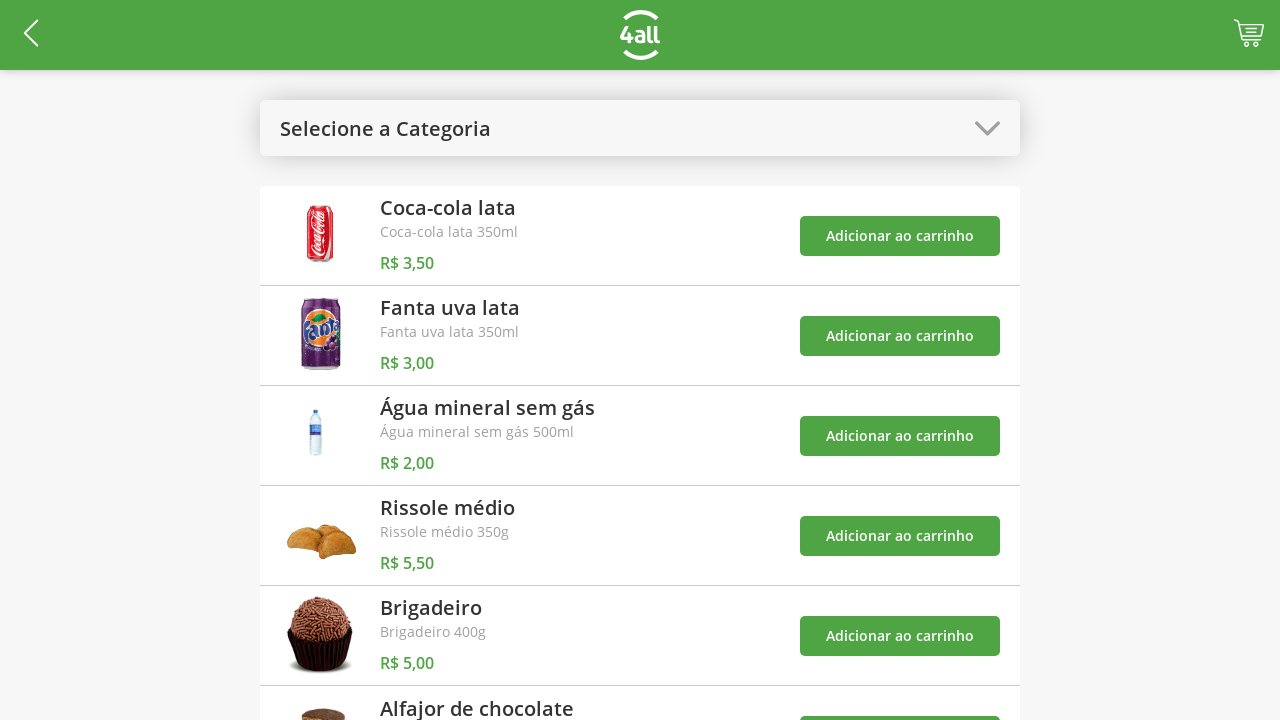